Navigates to the Selenium WebDriver documentation page about frames and clicks on the first breadcrumb navigation link

Starting URL: https://www.selenium.dev/documentation/webdriver/interactions/frames/#using-a-webelement

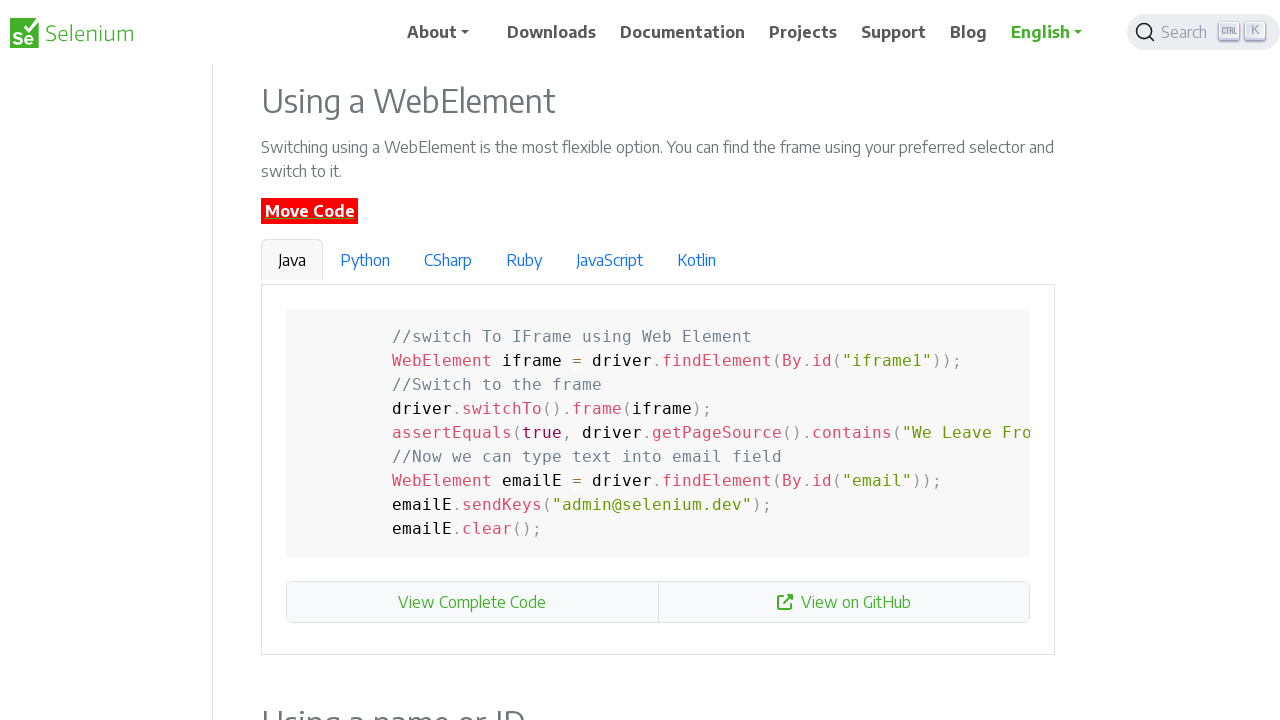

Navigated to Selenium WebDriver frames documentation page
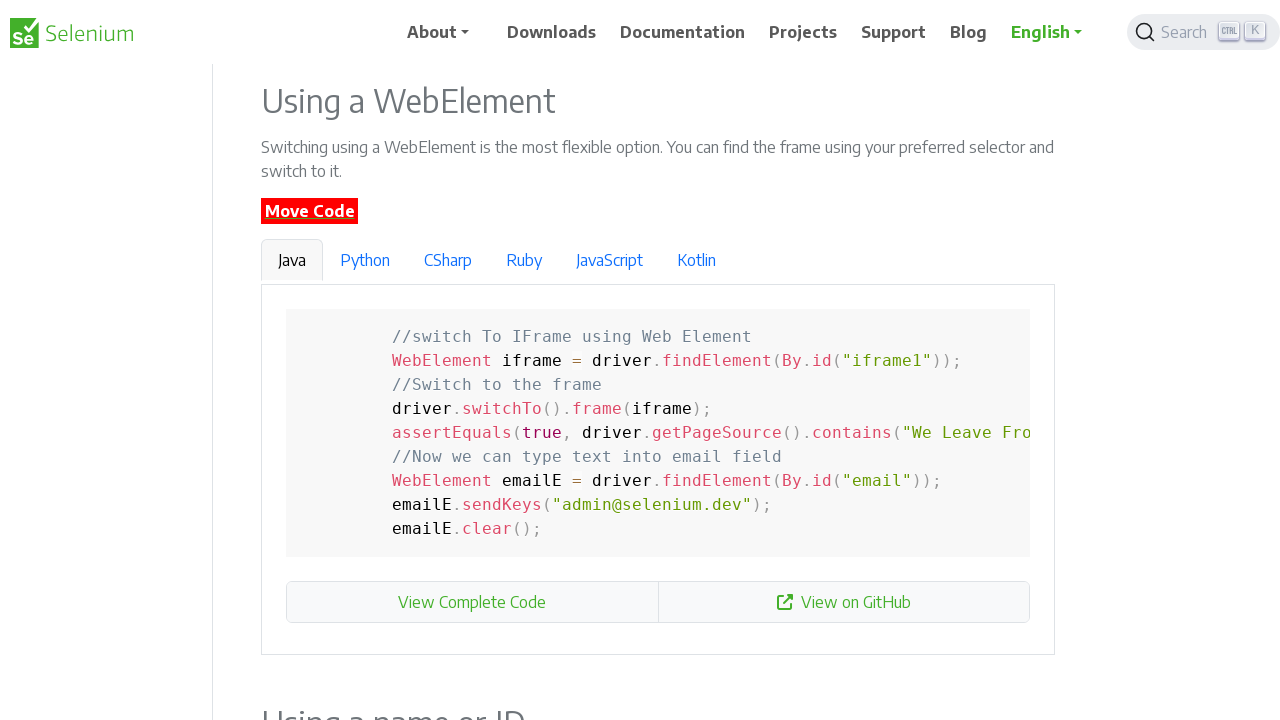

Clicked the first breadcrumb navigation link at (314, 232) on nav ol li:first-child a
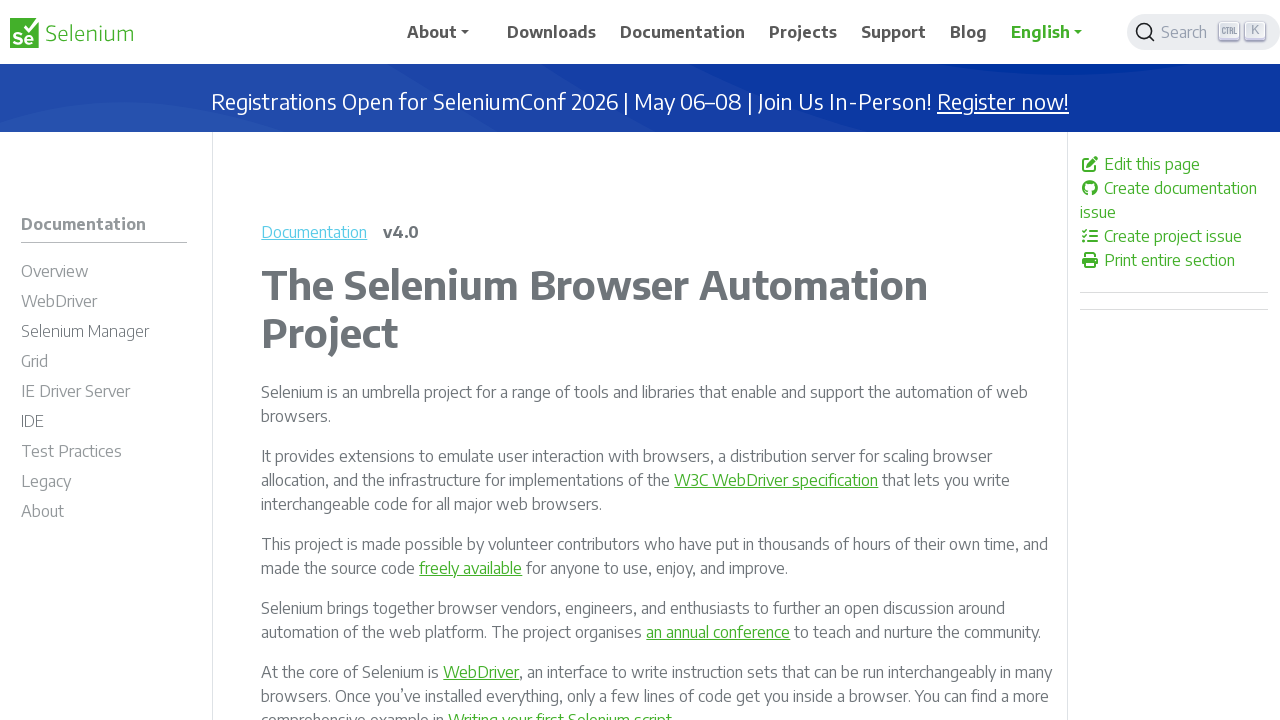

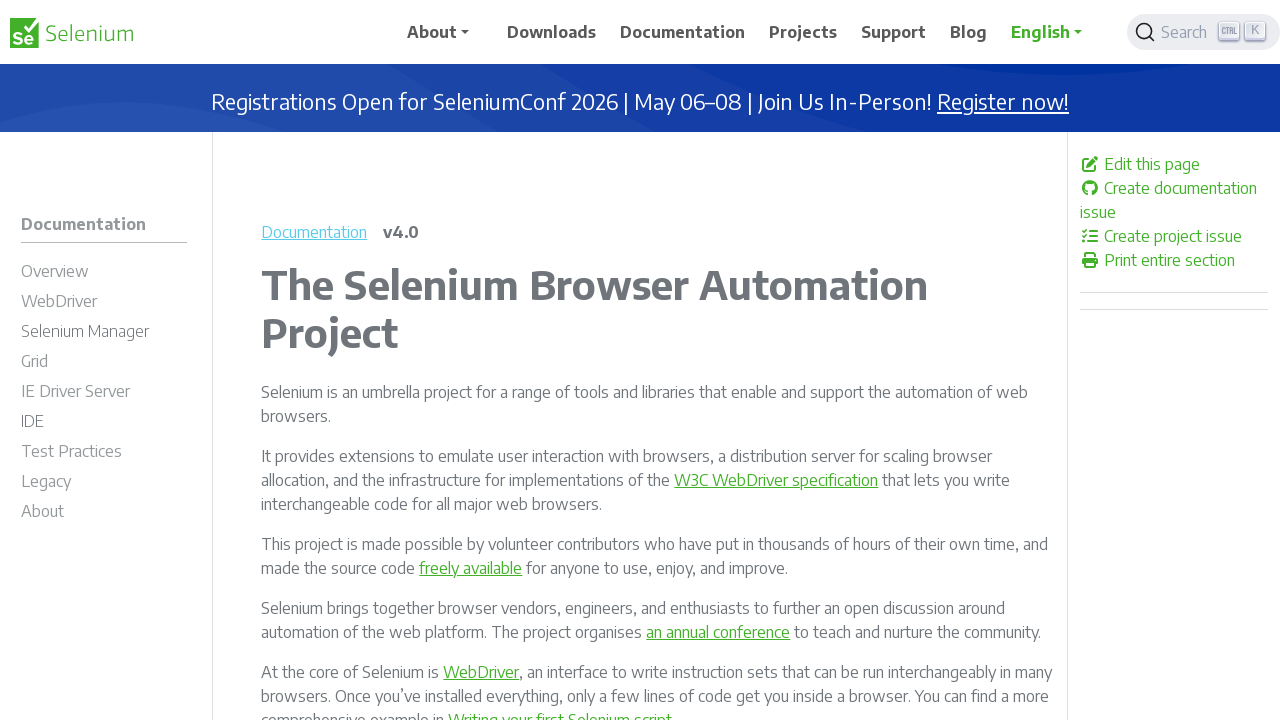